Tests mouse hover functionality by switching to an iframe and hovering over a smiley image to trigger a mouseover event that enlarges the image.

Starting URL: https://www.w3schools.com/jsref/tryit.asp?filename=tryjsref_onmouseover

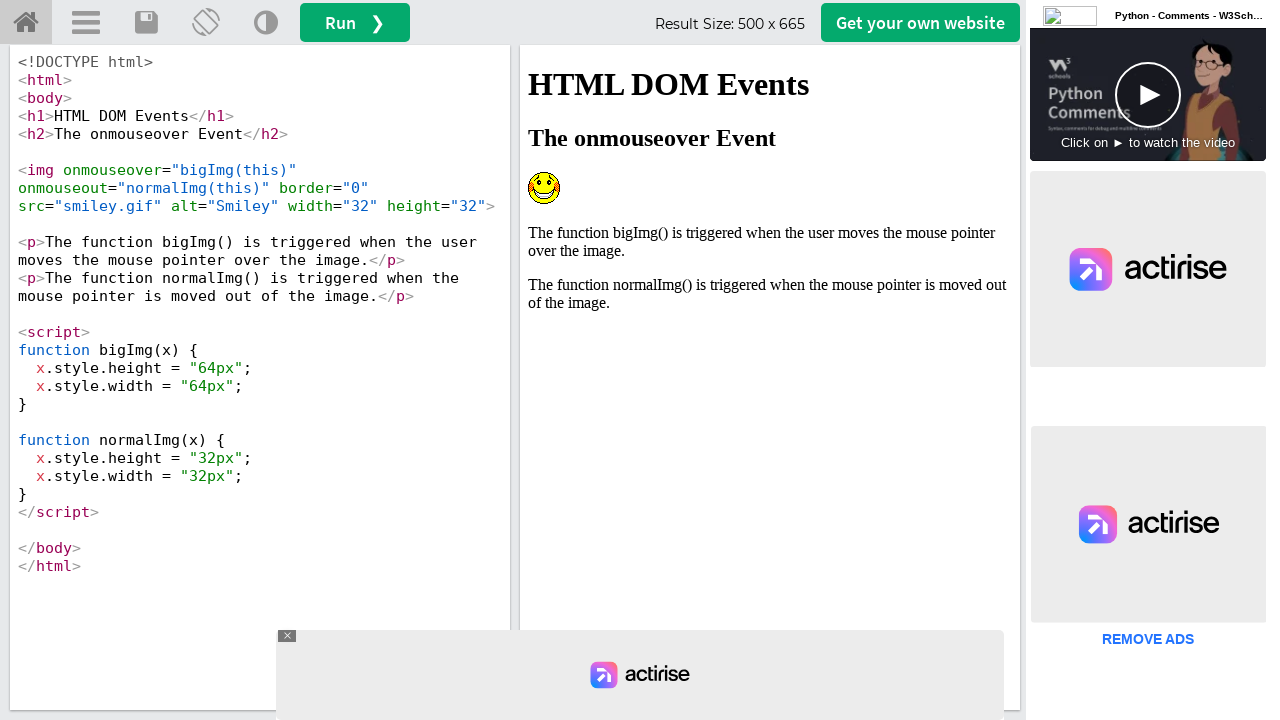

Located iframe with id 'iframeResult'
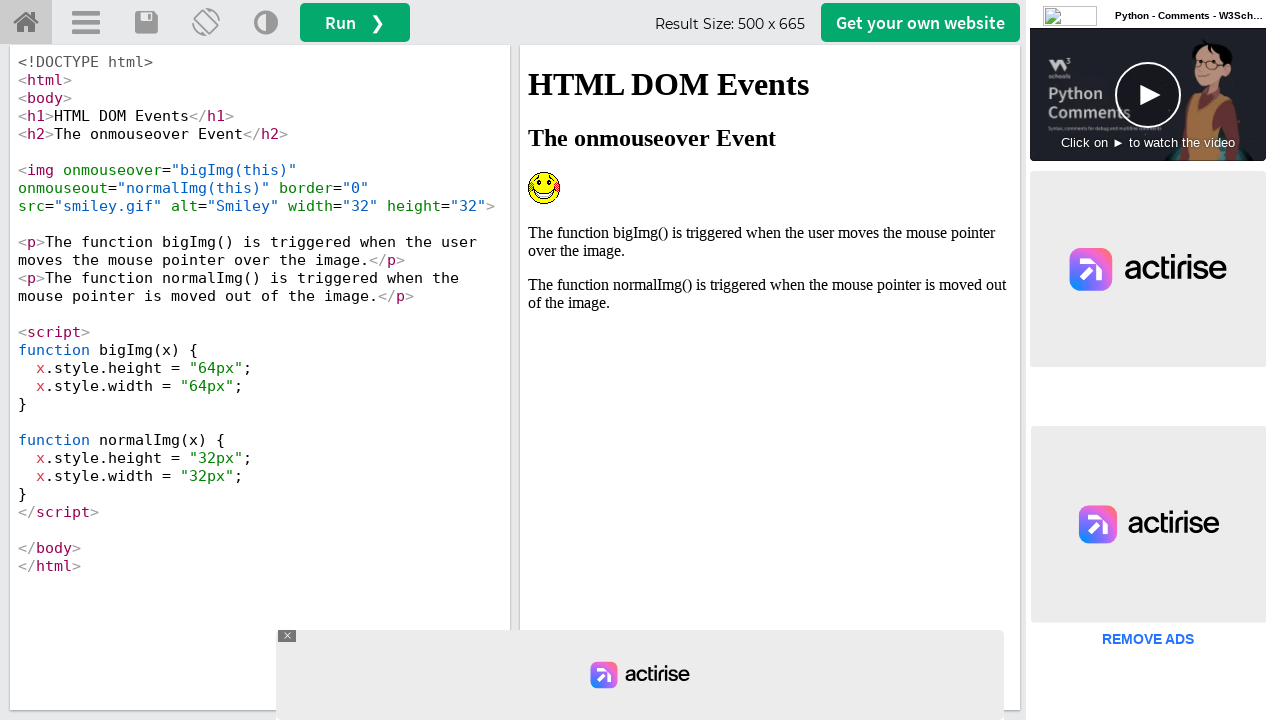

Hovered over smiley image to trigger mouseover event at (544, 188) on #iframeResult >> internal:control=enter-frame >> xpath=//img[@alt='Smiley']
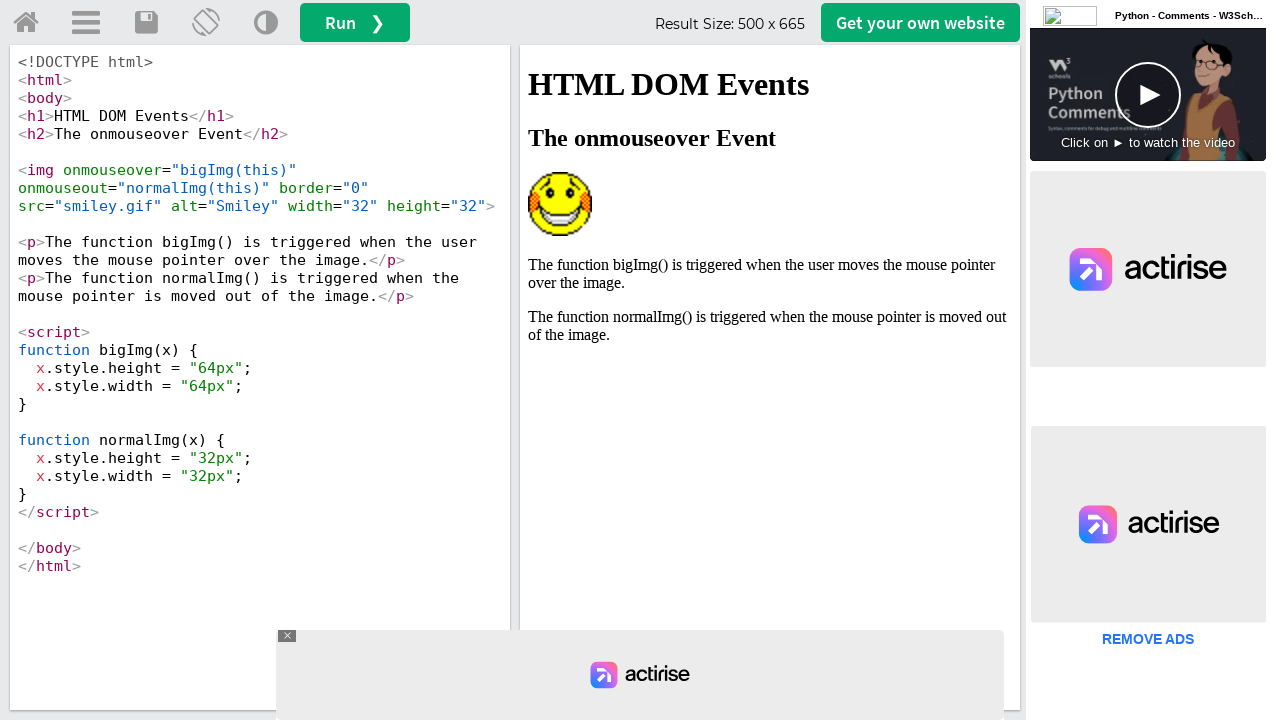

Waited 1000ms to observe the enlarged image effect
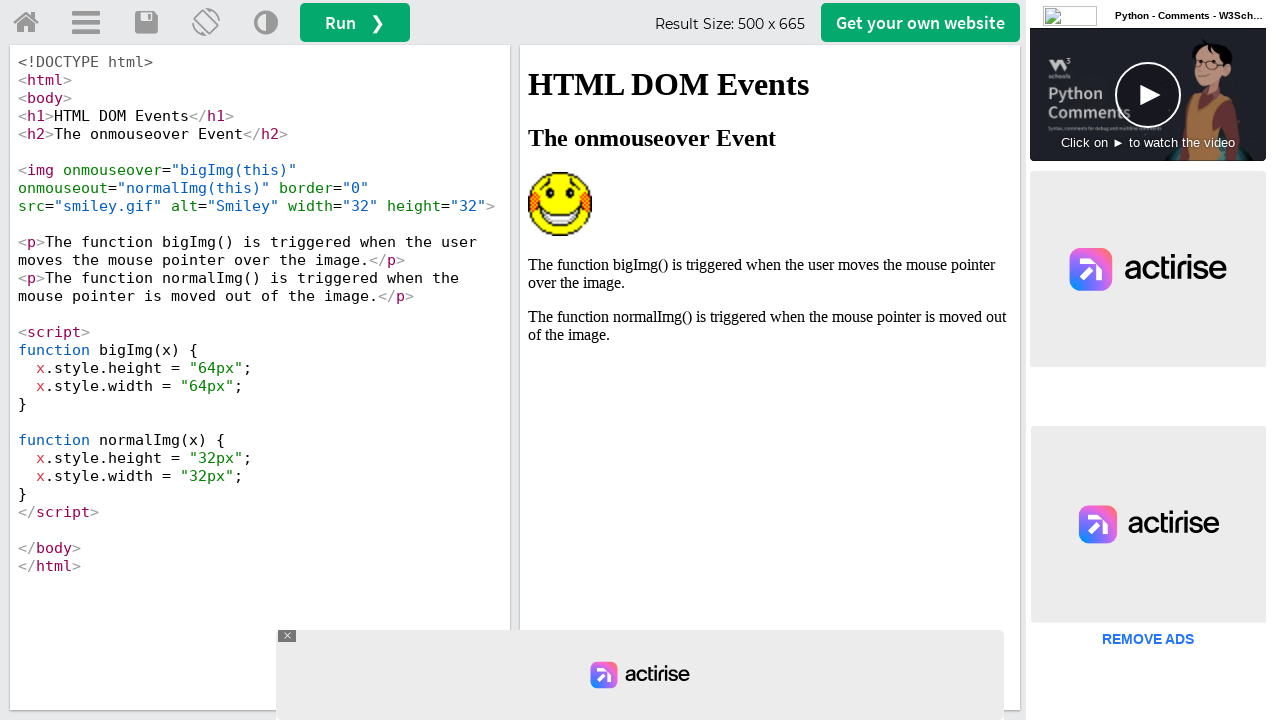

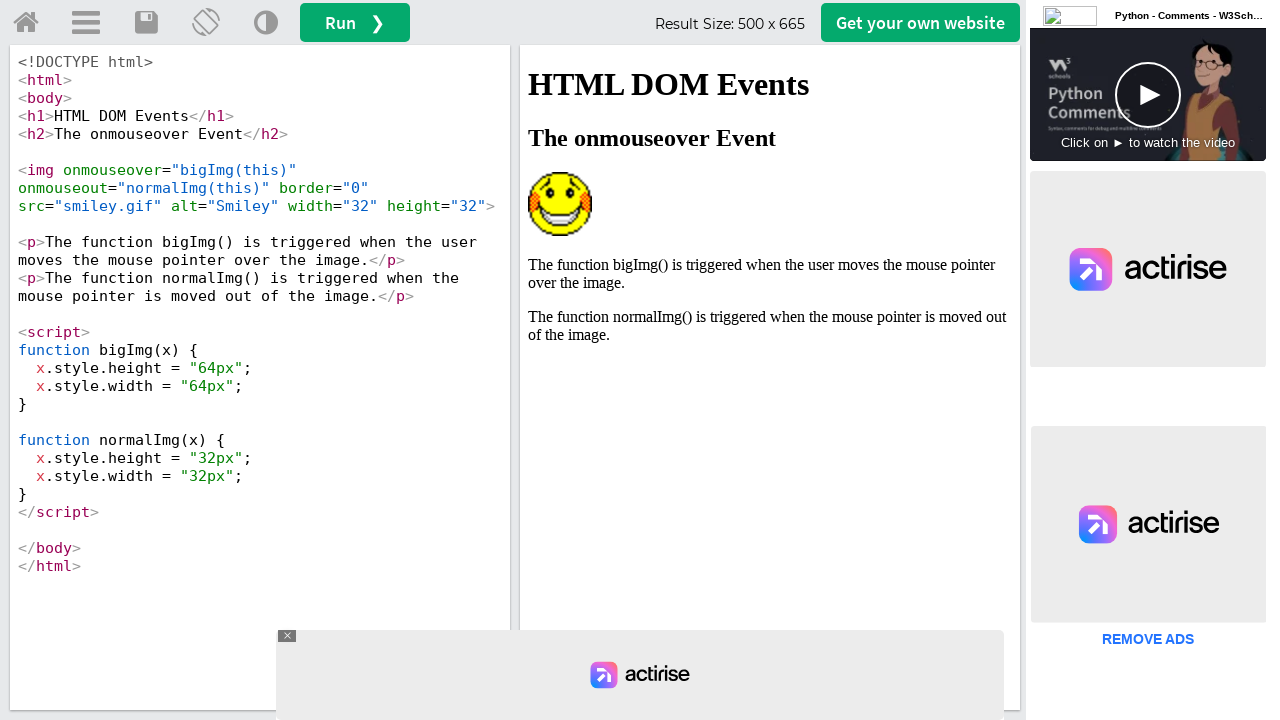